Tests A/B test opt-out by visiting the split testing page, adding an opt-out cookie, refreshing the page, and verifying the heading text changes to indicate no A/B test is active.

Starting URL: http://the-internet.herokuapp.com/abtest

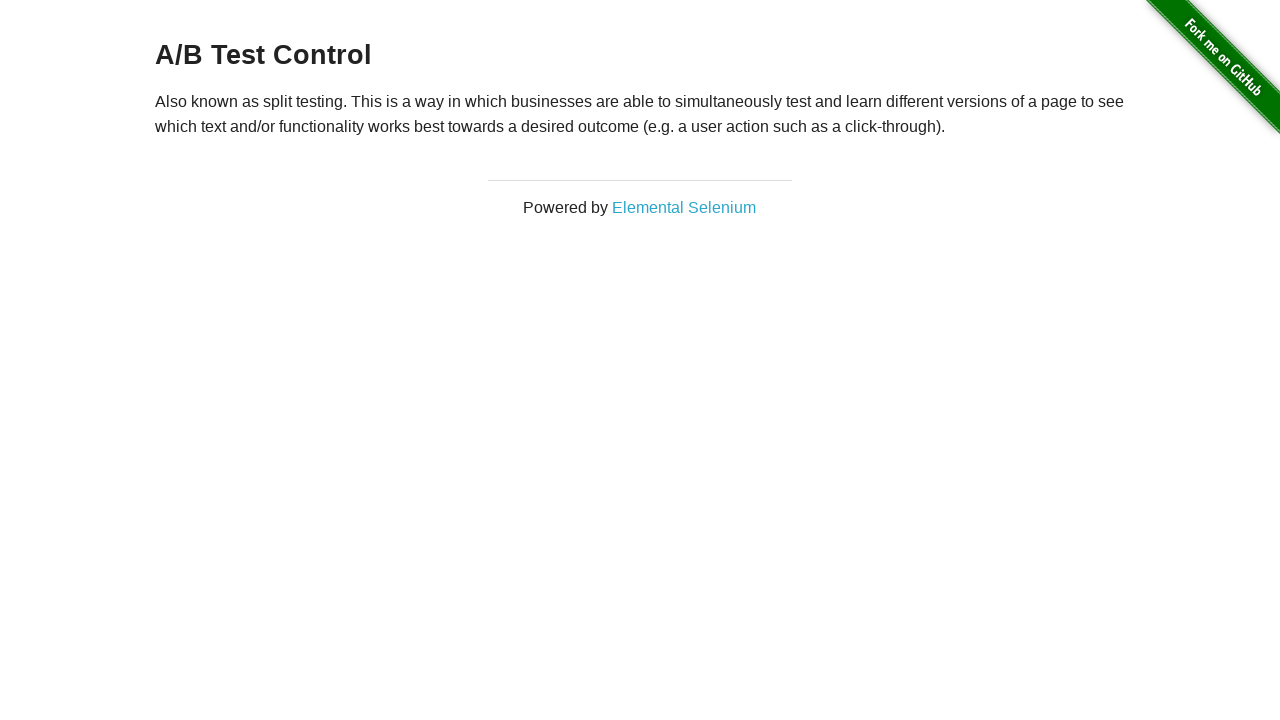

Retrieved initial heading text from A/B test page
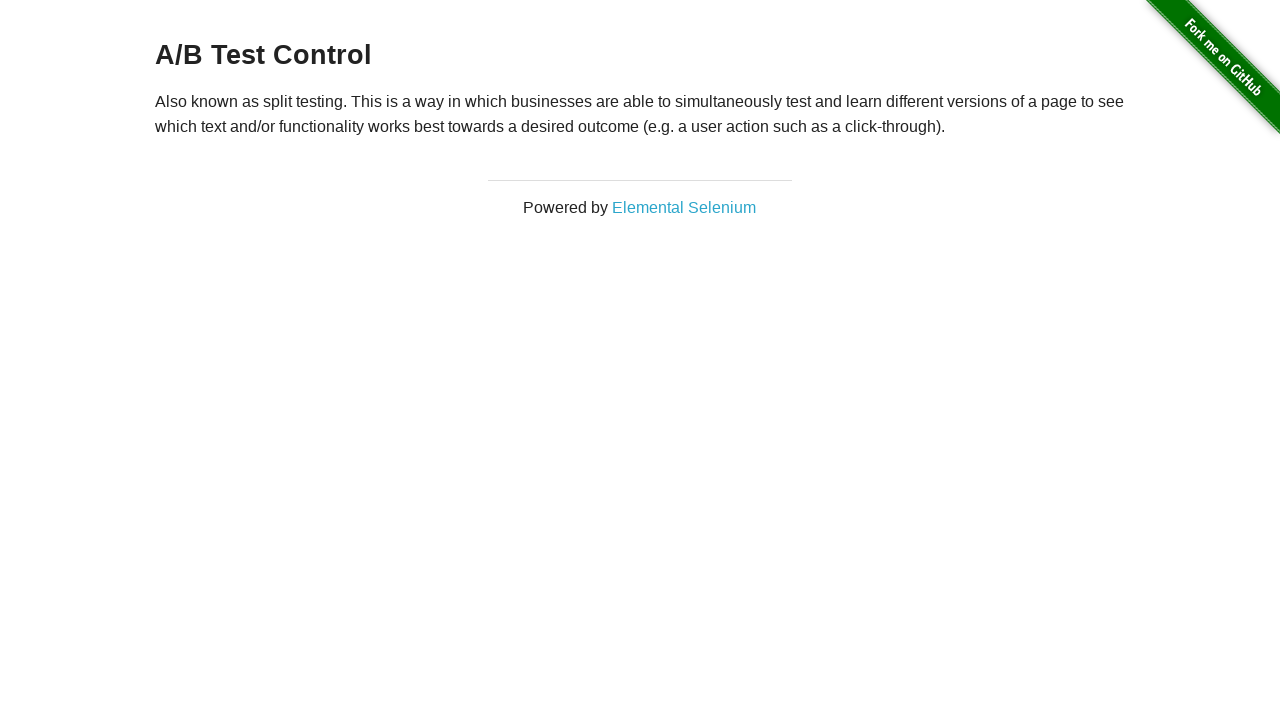

Added optimizelyOptOut cookie to opt out of A/B test
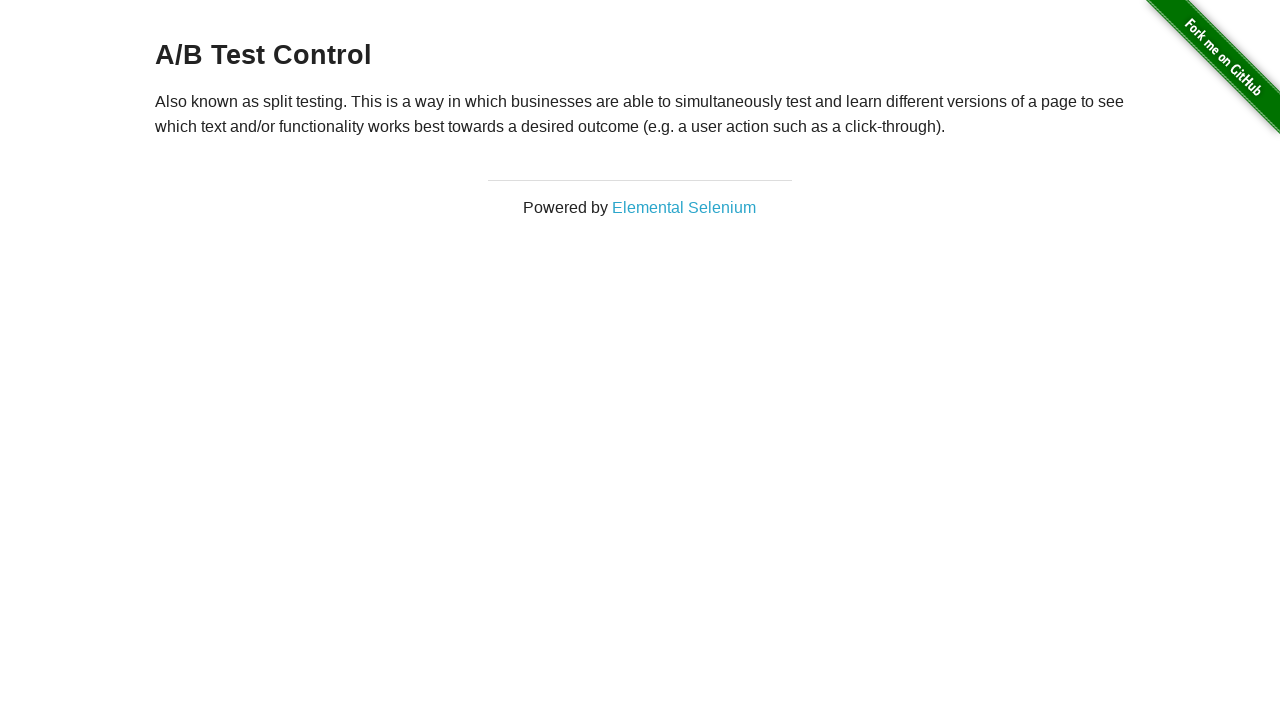

Reloaded page after adding opt-out cookie
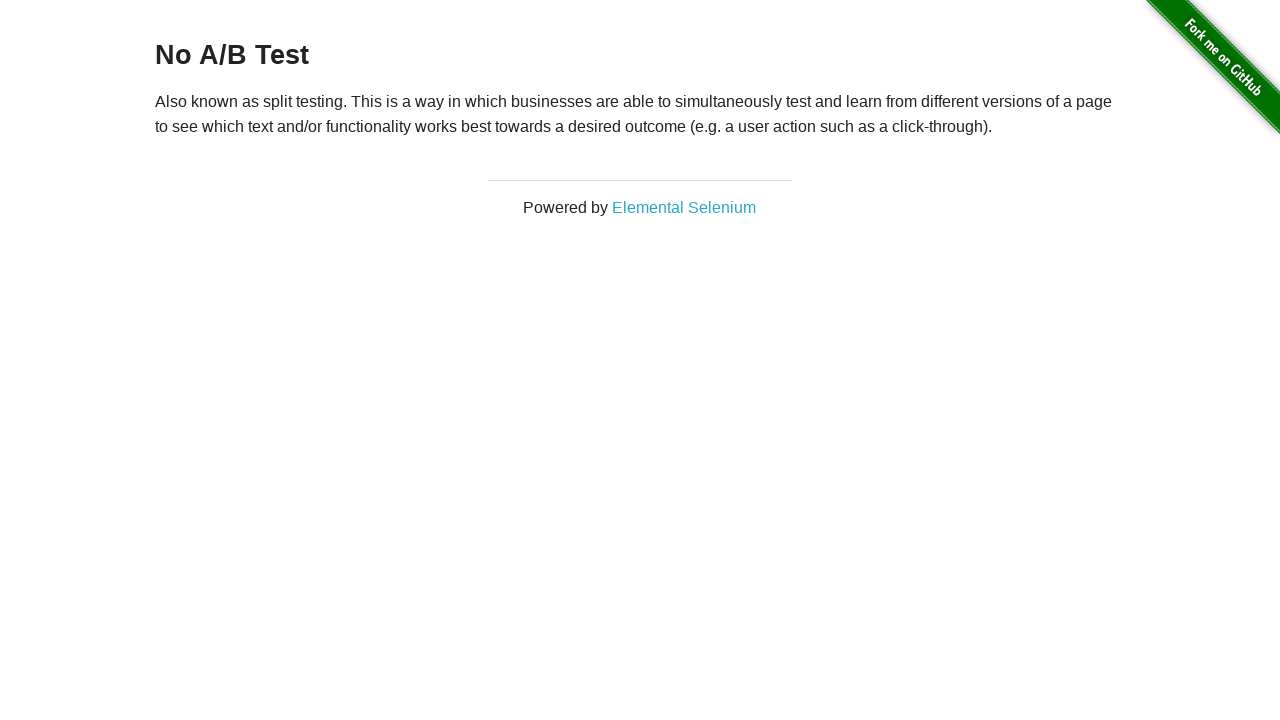

Retrieved heading text after page reload
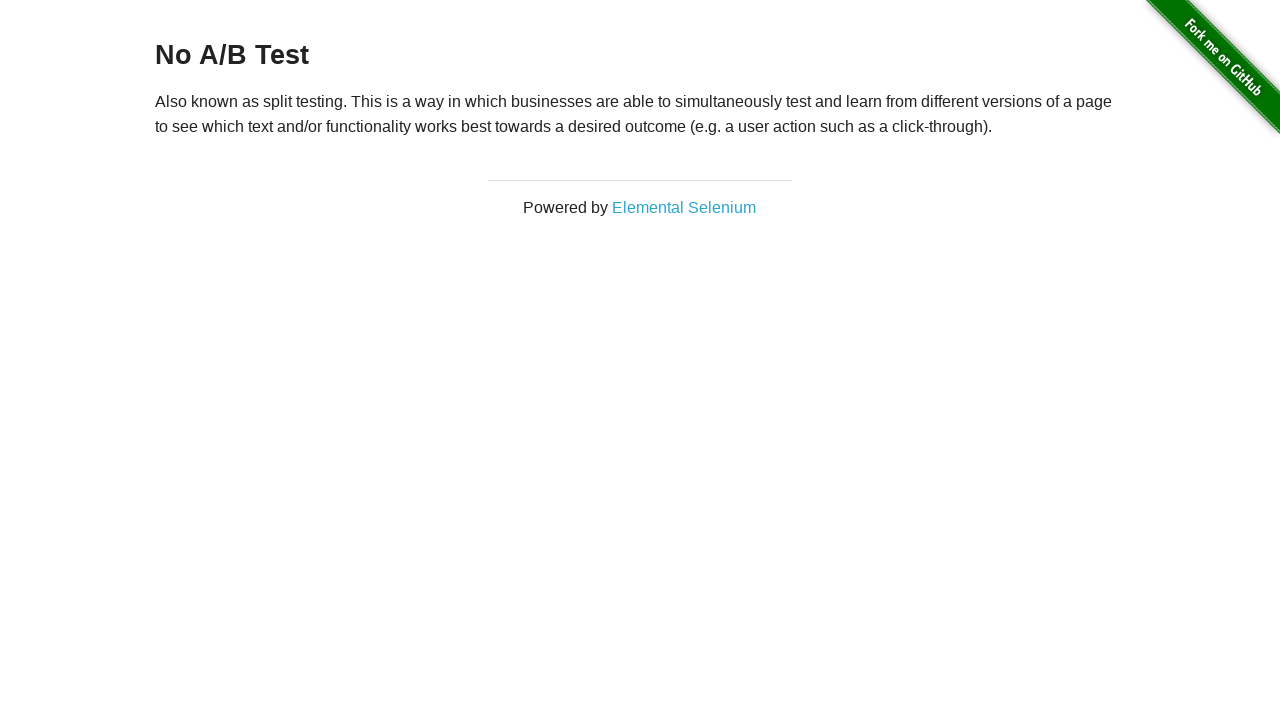

Verified heading text confirms opt-out from A/B test
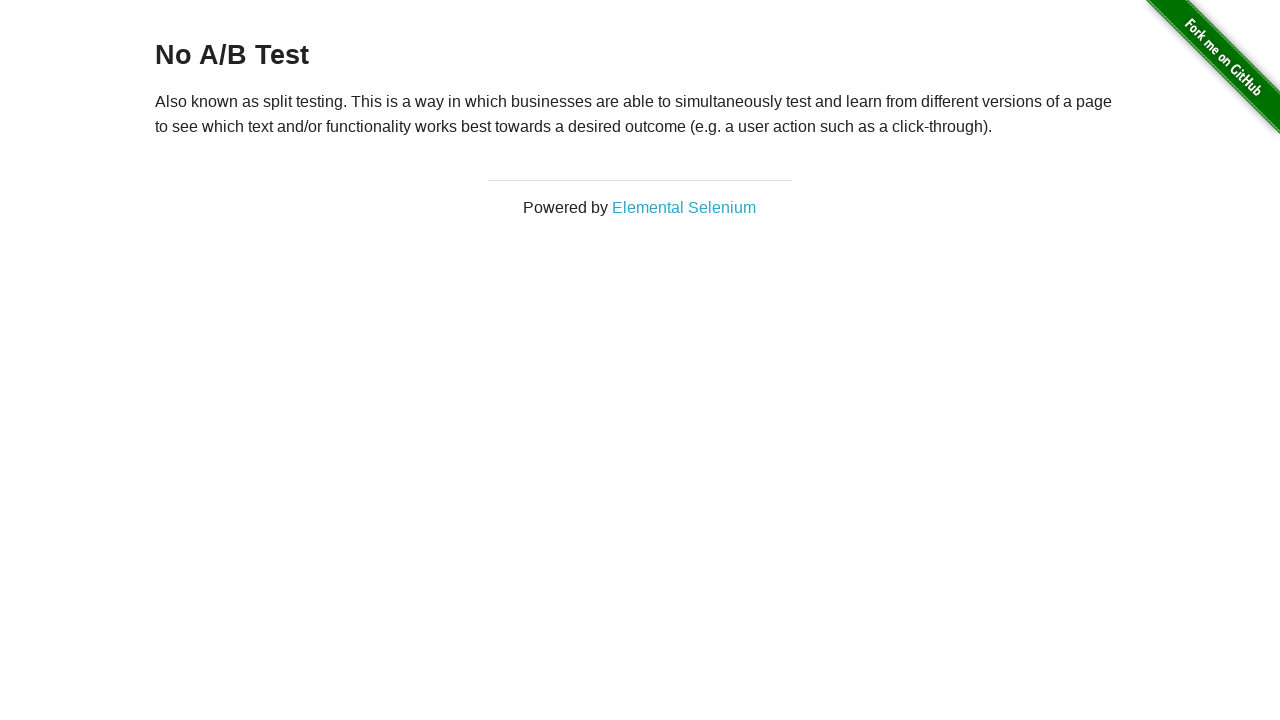

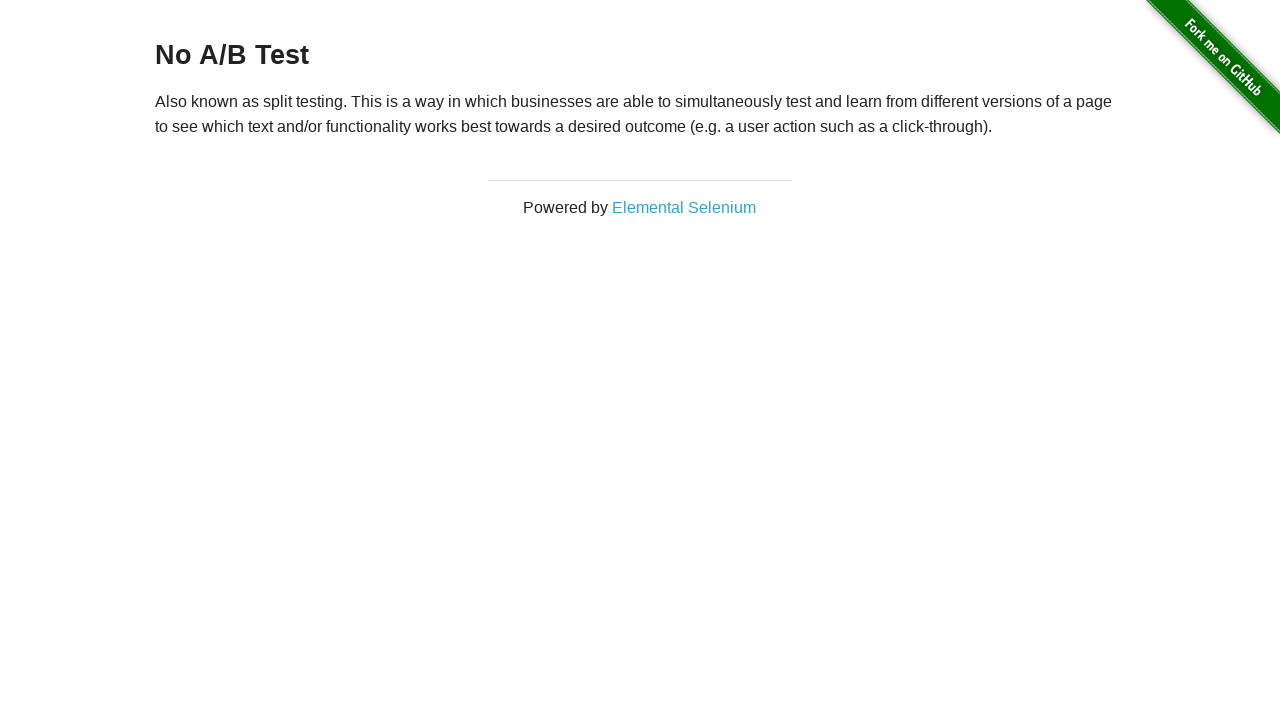